Tests form filling functionality by clicking a specific link, then filling out a multi-field form with personal information (name, last name, city, country) and submitting it

Starting URL: http://suninjuly.github.io/find_link_text

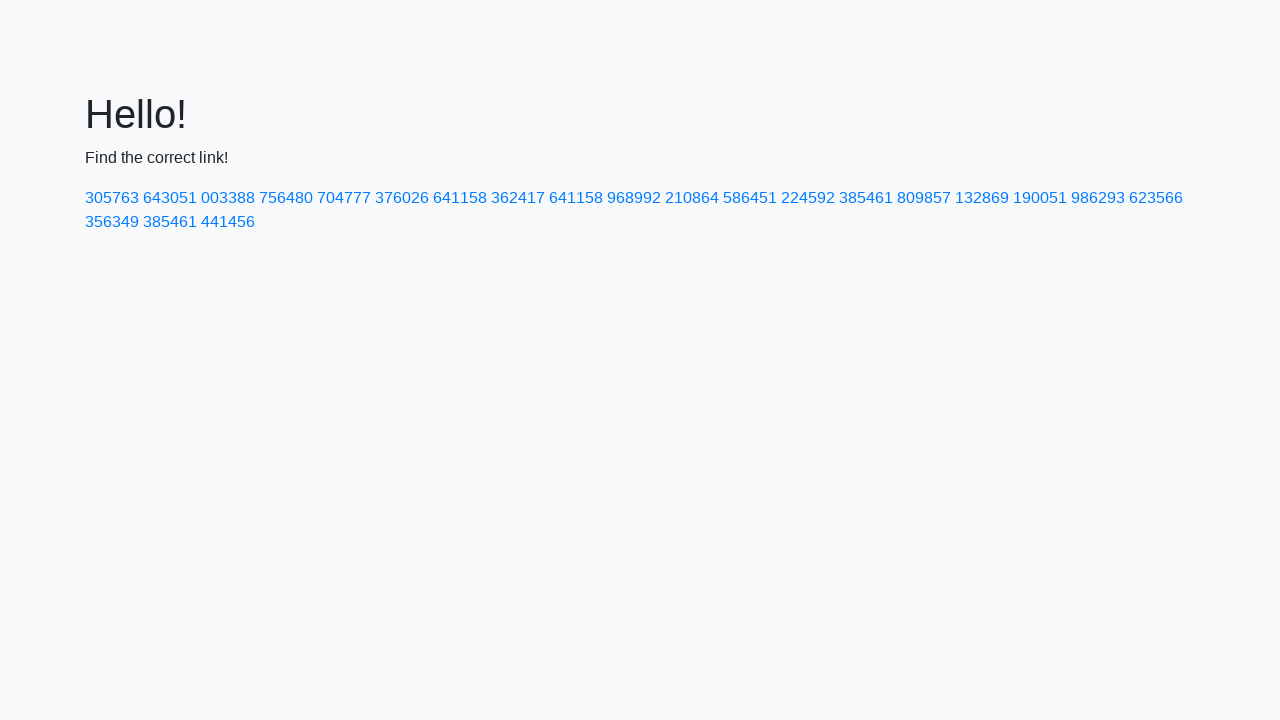

Clicked link with text '224592' at (808, 198) on text=224592
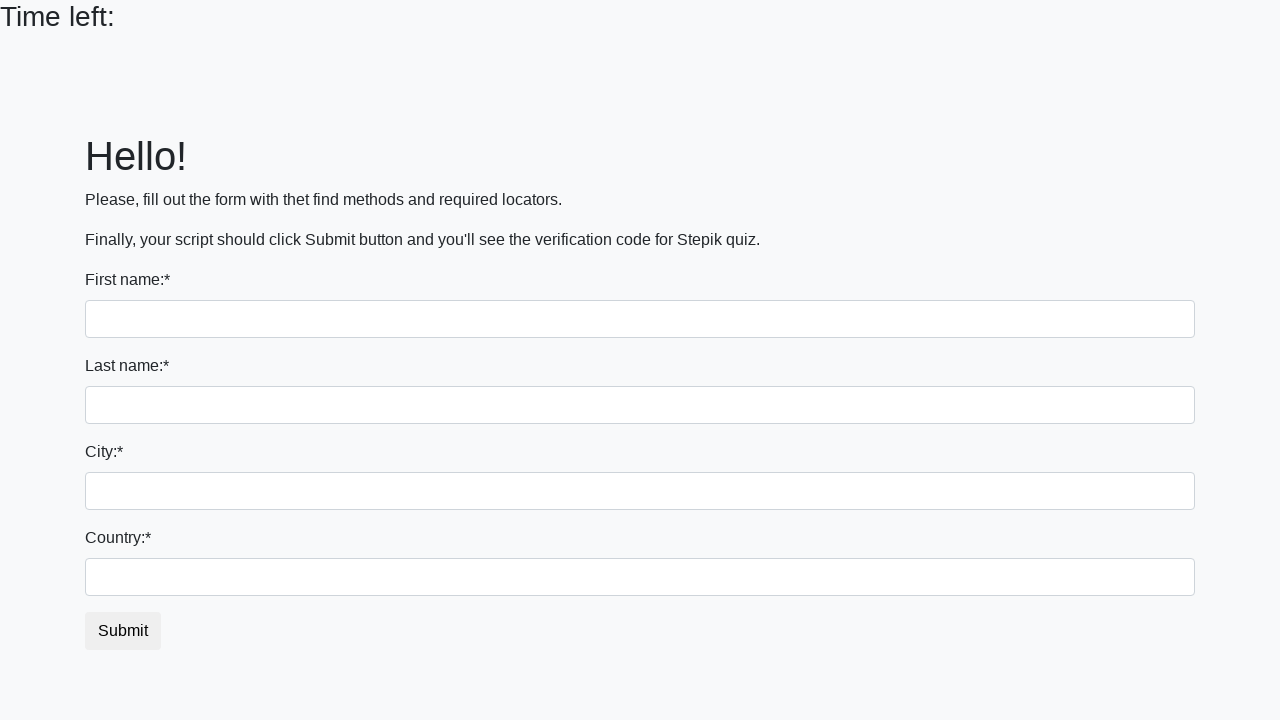

Filled first name field with 'Ivan' on input
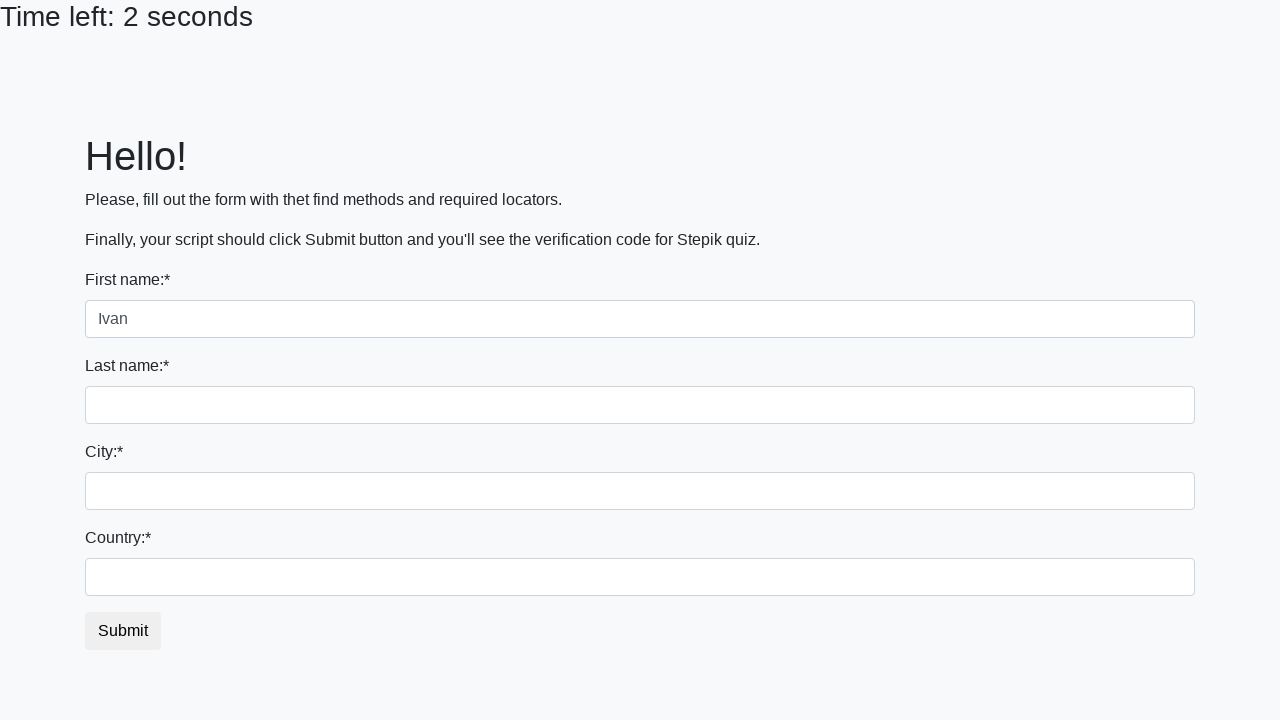

Filled last name field with 'Petrov' on input[name='last_name']
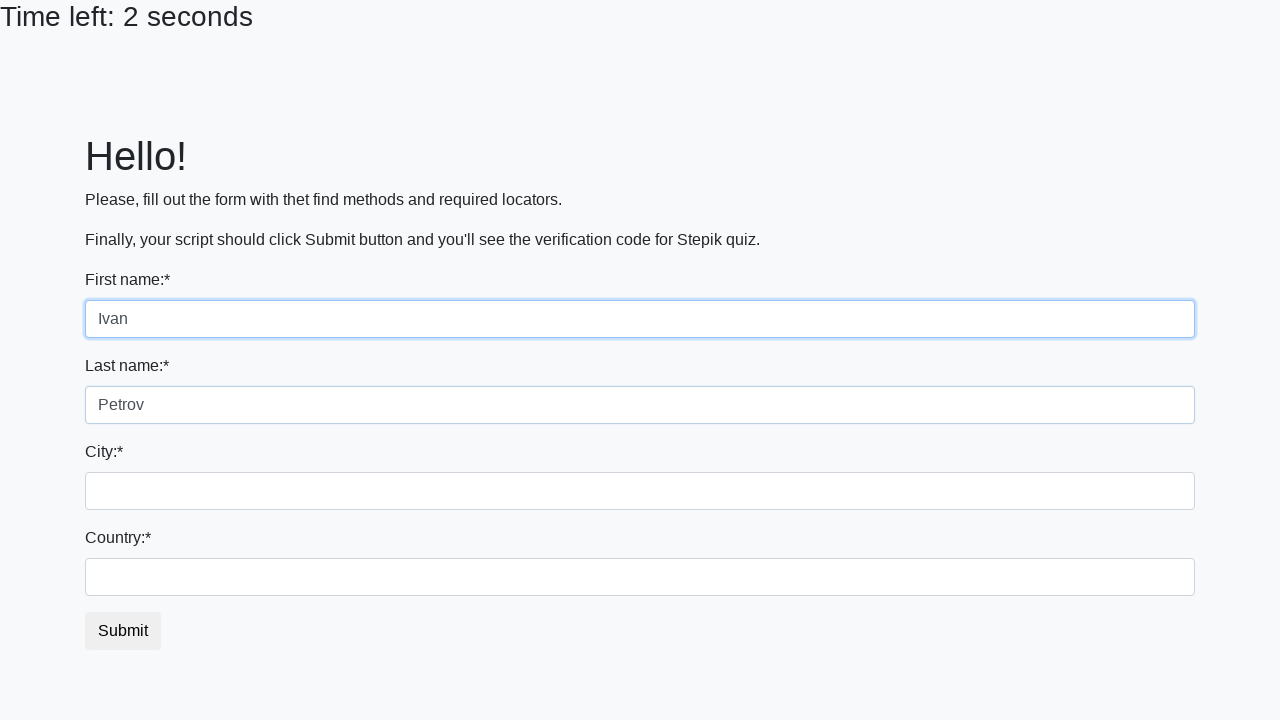

Filled city field with 'Smolensk' on .form-control.city
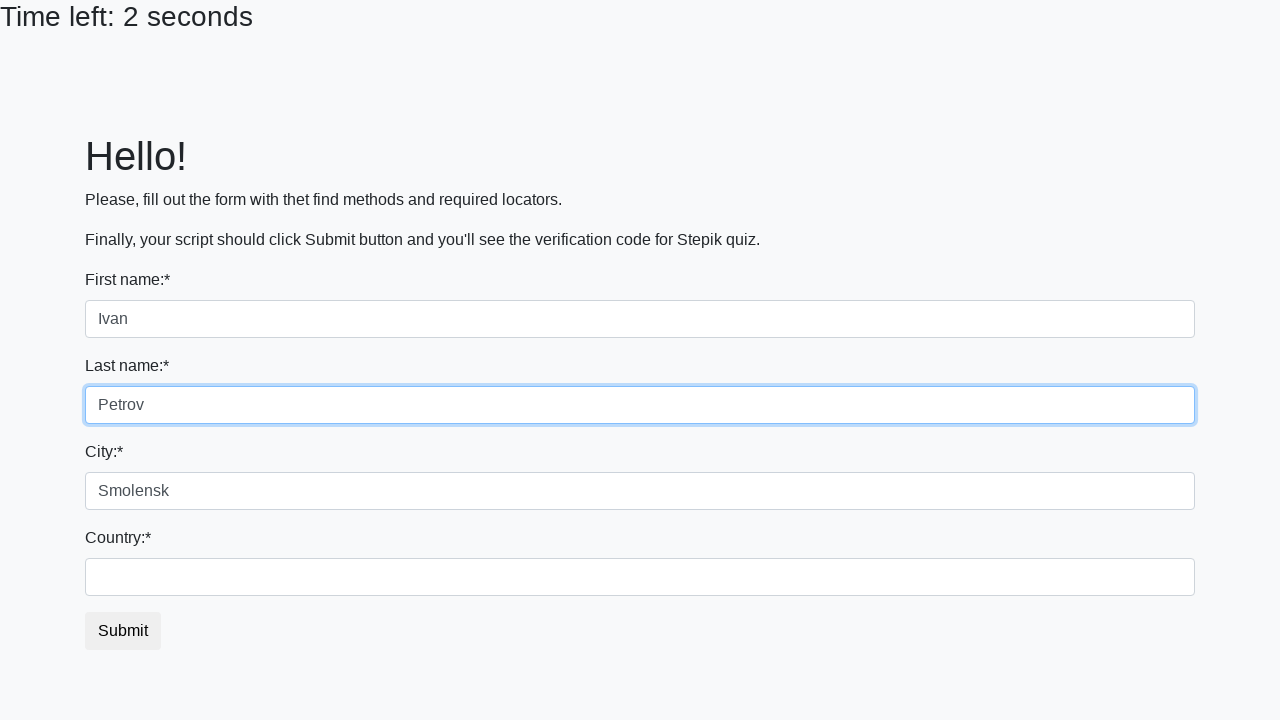

Filled country field with 'Russia' on #country
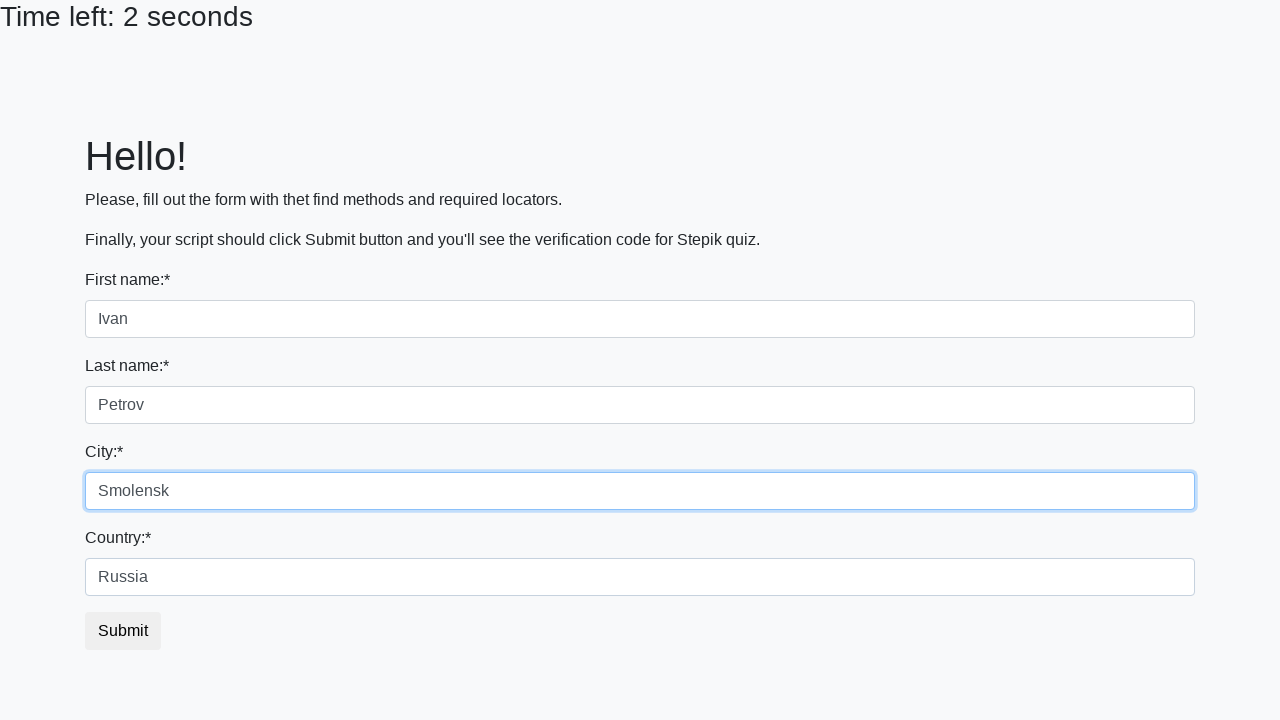

Clicked submit button to submit form at (123, 631) on button.btn
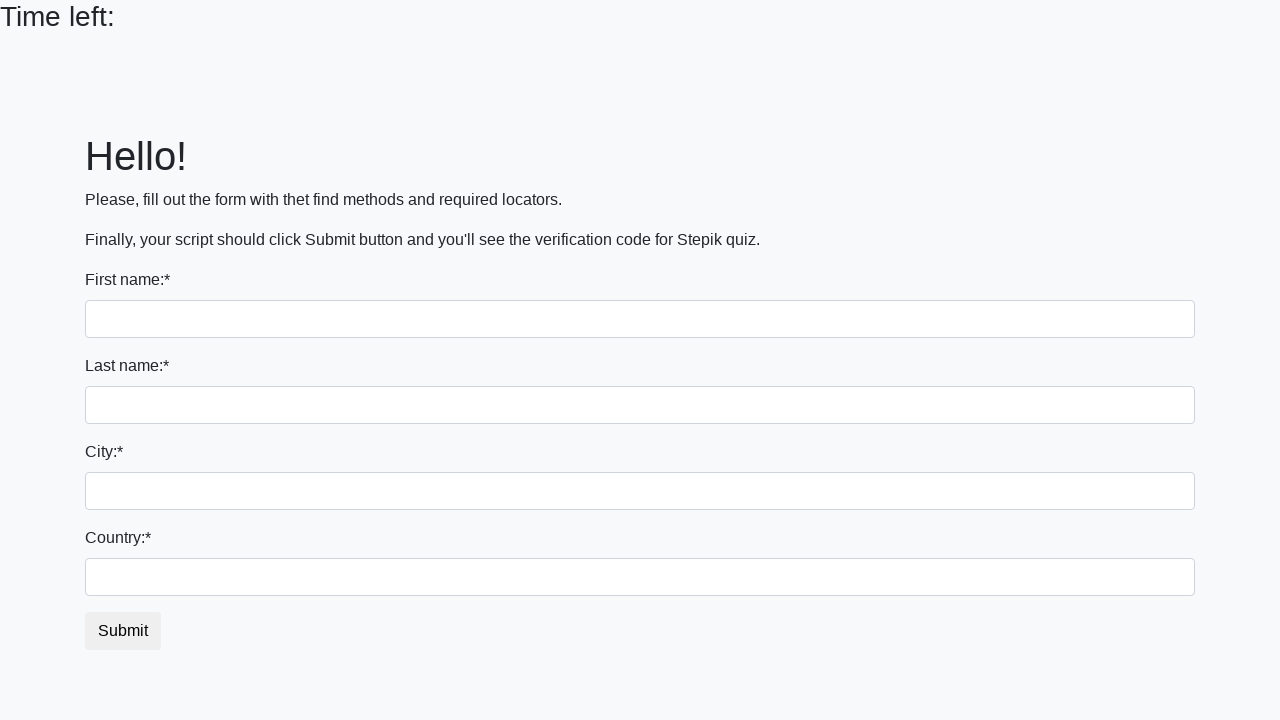

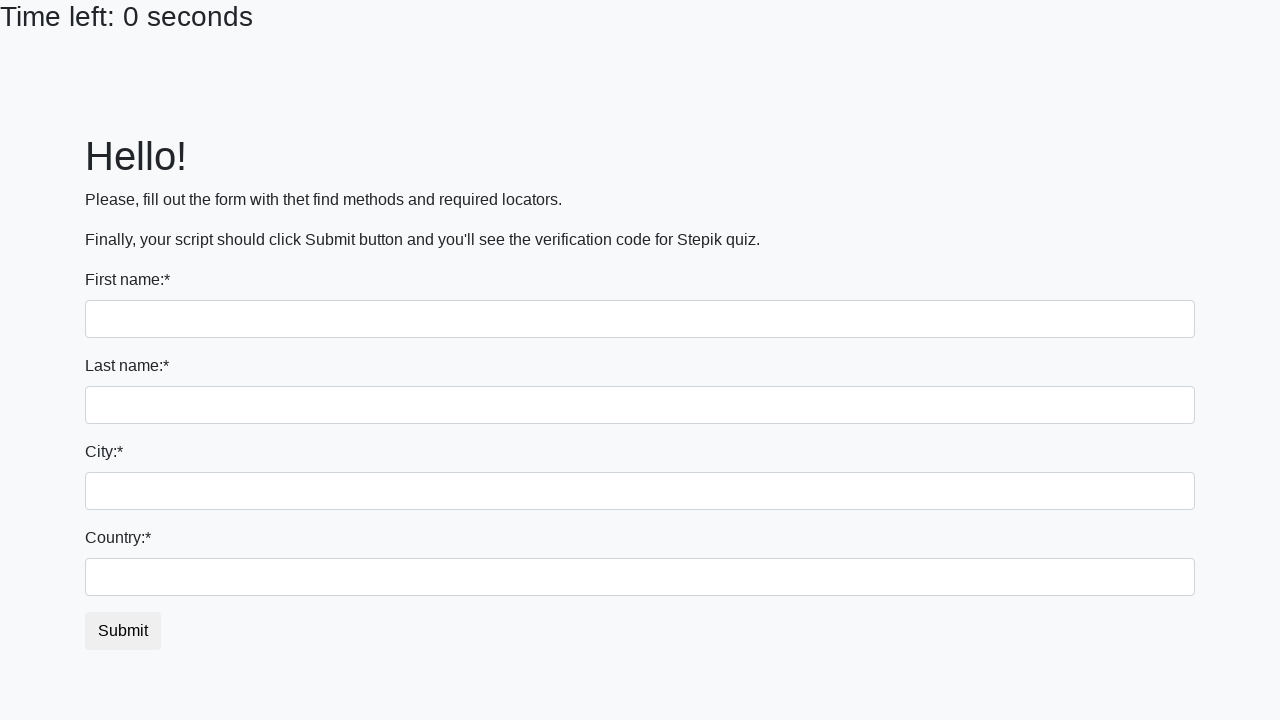